Tests navigation to the booking page by clicking the book now button

Starting URL: https://alexandrularion.github.io/hotel-continental/

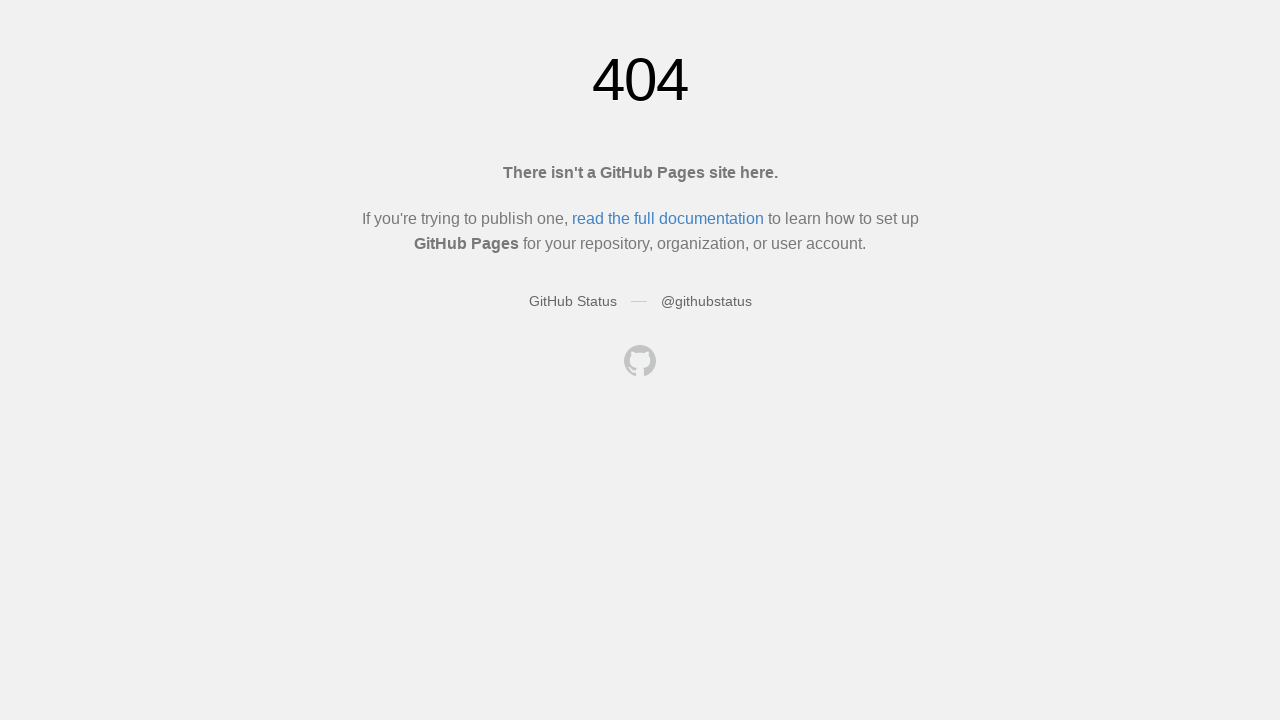

Waited for GitHub header to be visible
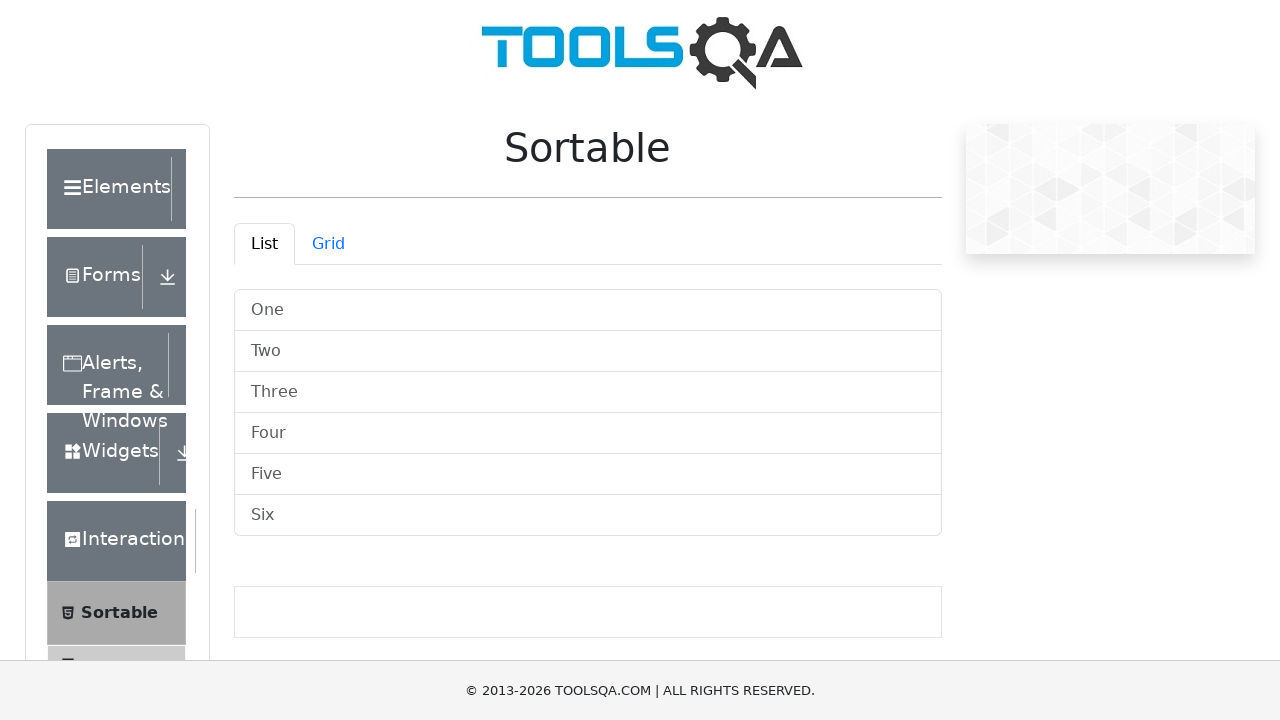

Located GitHub logo element in header
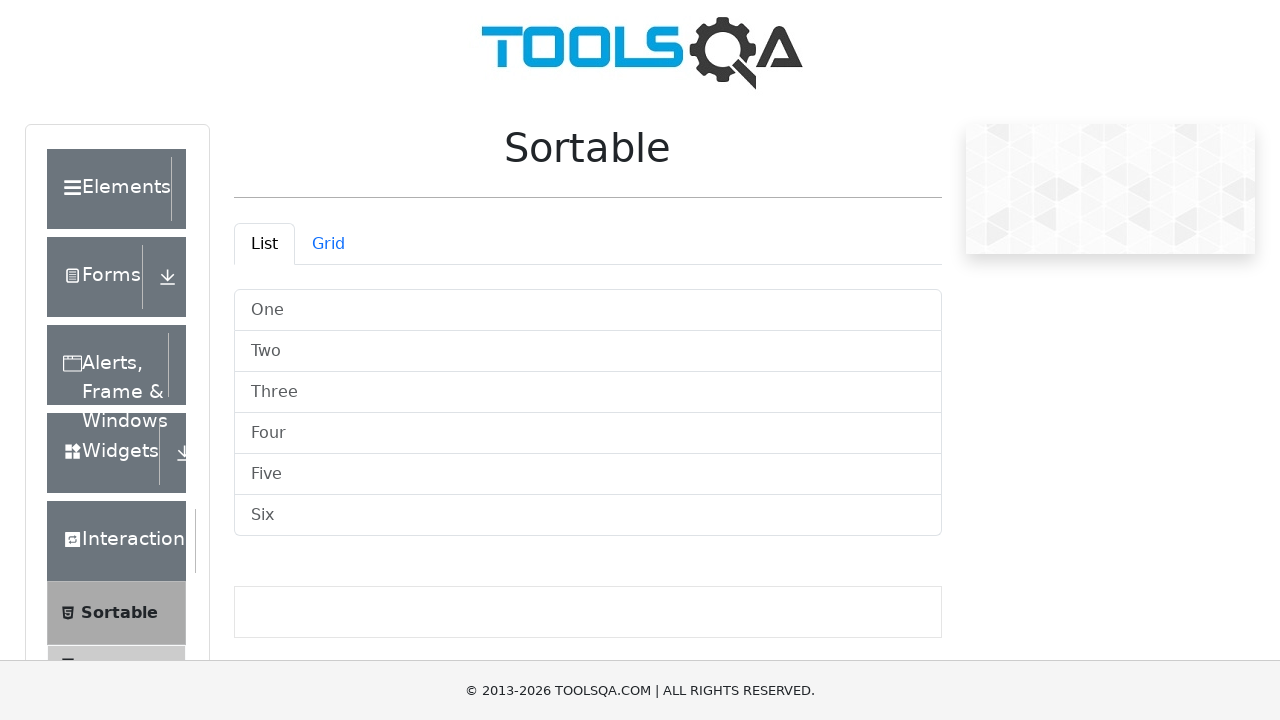

Verified GitHub logo is visible on homepage
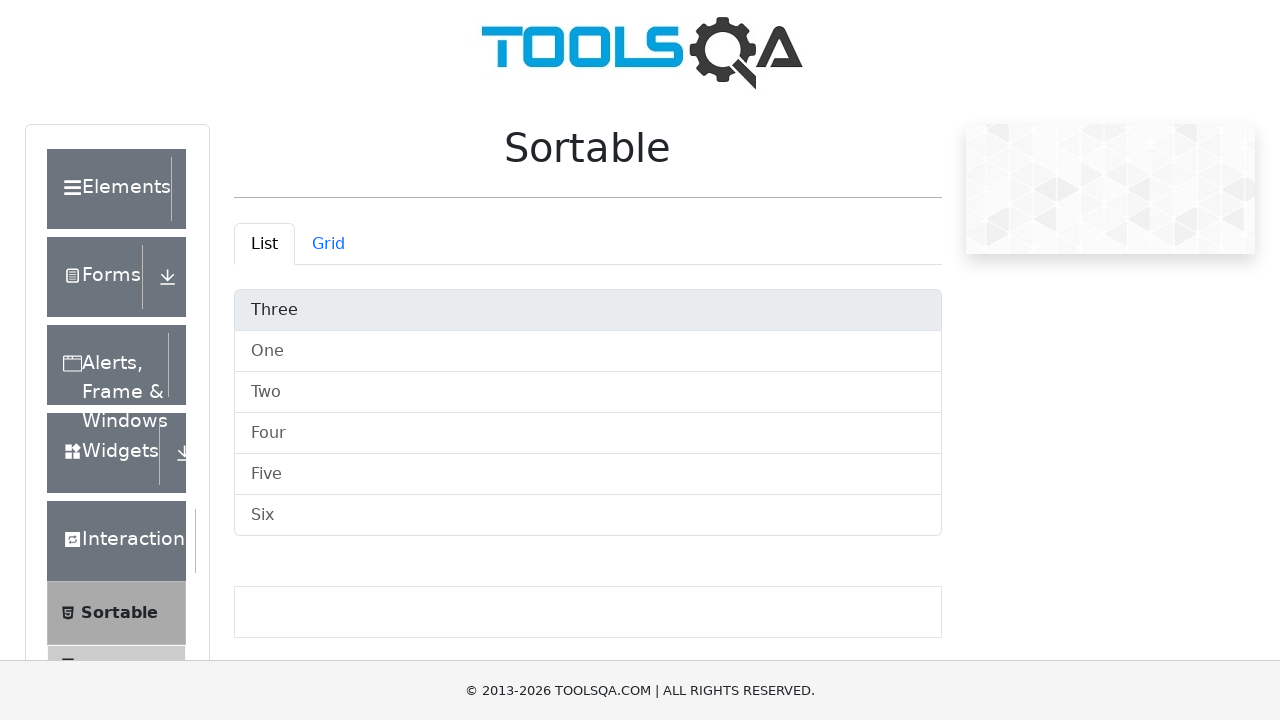

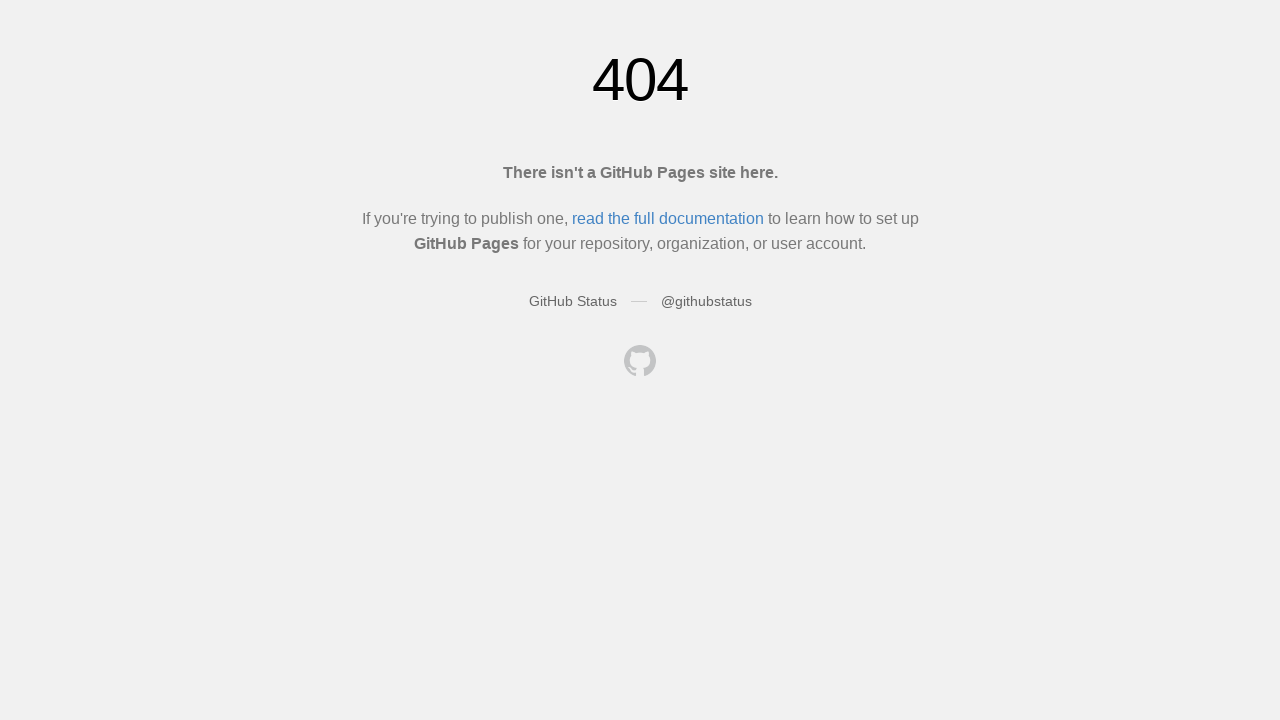